Tests iframe handling by navigating to a nested iframe page, switching to outer and inner iframes, and entering text in an input field within the nested iframe

Starting URL: http://demo.automationtesting.in/Frames.html

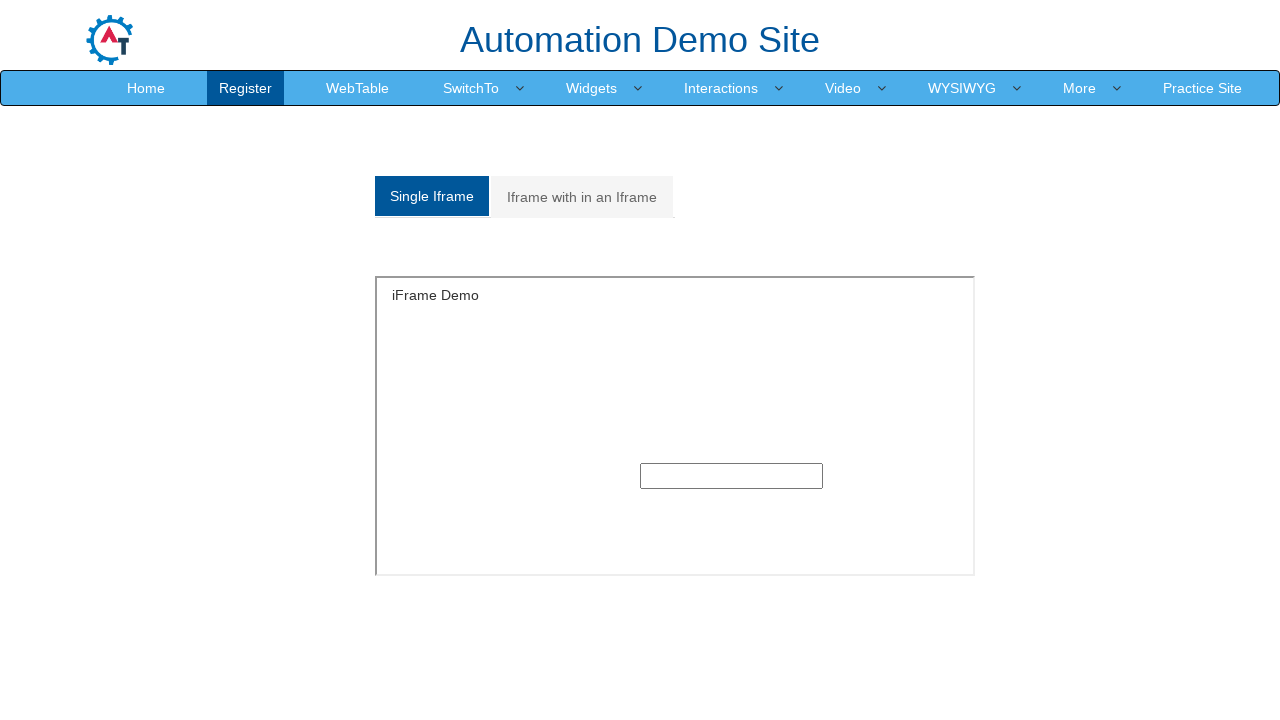

Clicked on 'Iframe with in an Iframe' link at (582, 197) on text=Iframe with in an Iframe
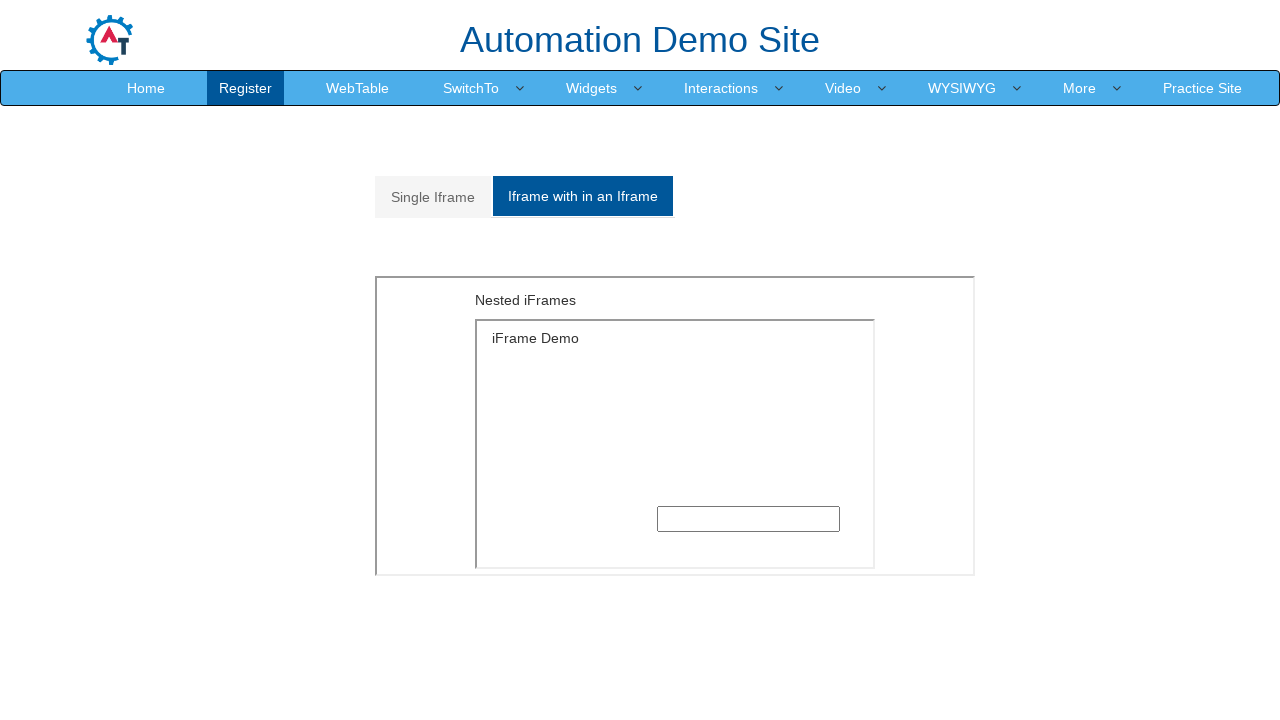

Located outer iframe with id 'Multiple iframe'
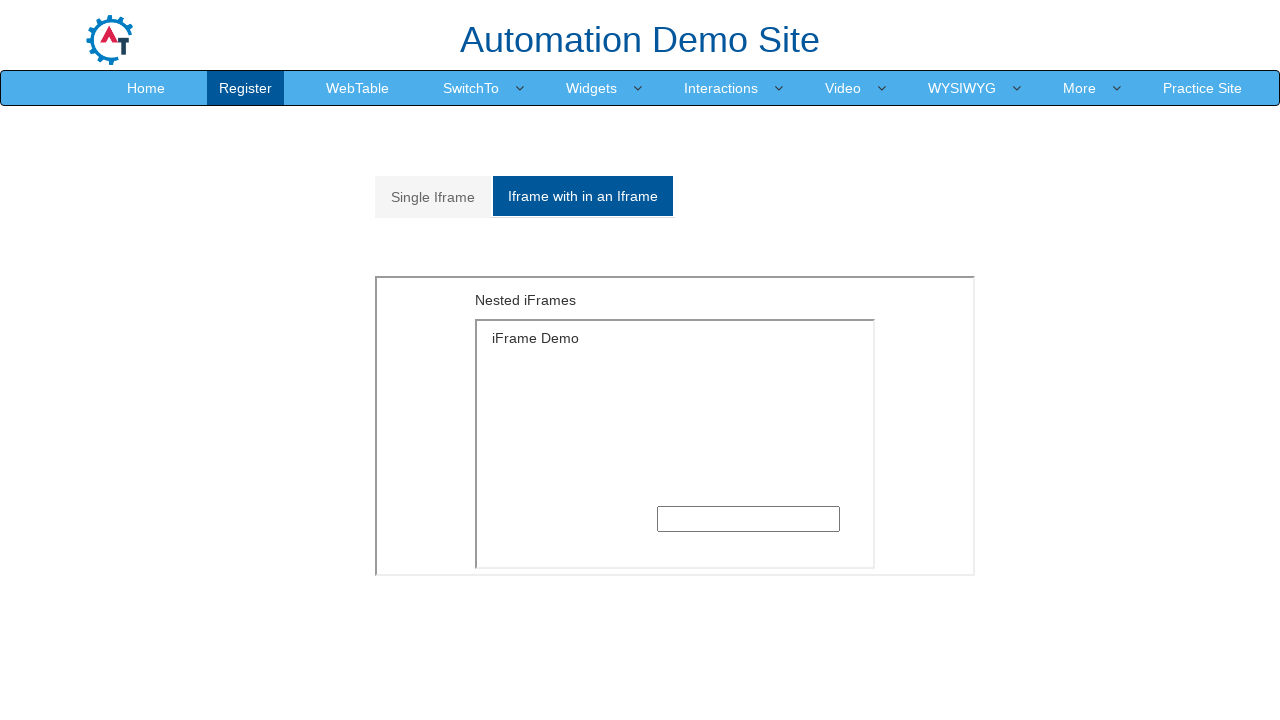

Located inner iframe within the outer iframe
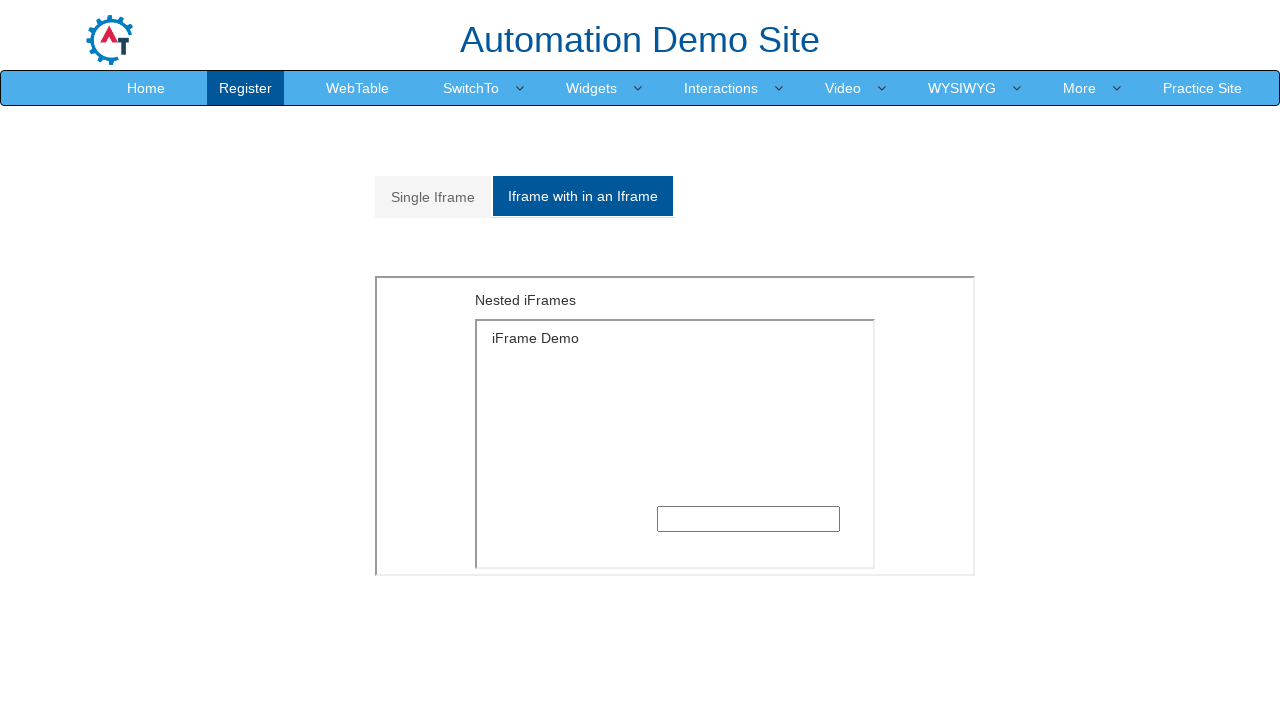

Filled text input in nested iframe with 'HCL Tech' on #Multiple iframe >> internal:control=enter-frame >> iframe >> internal:control=e
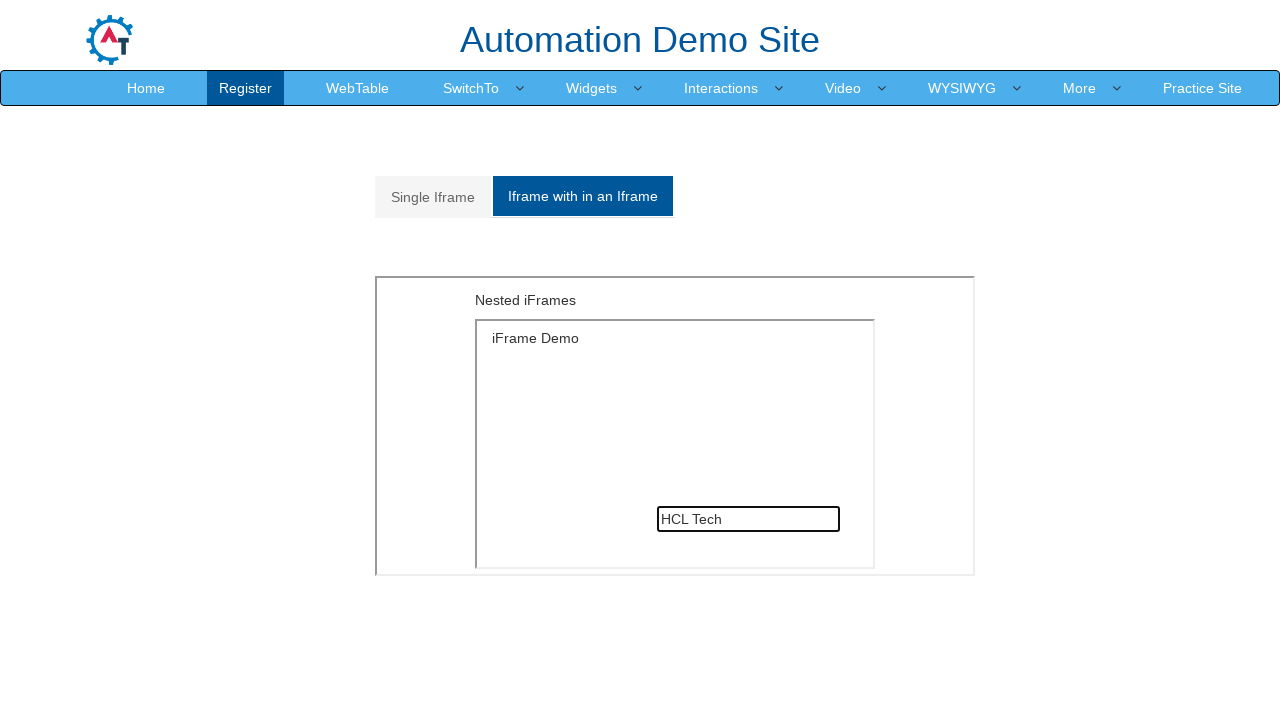

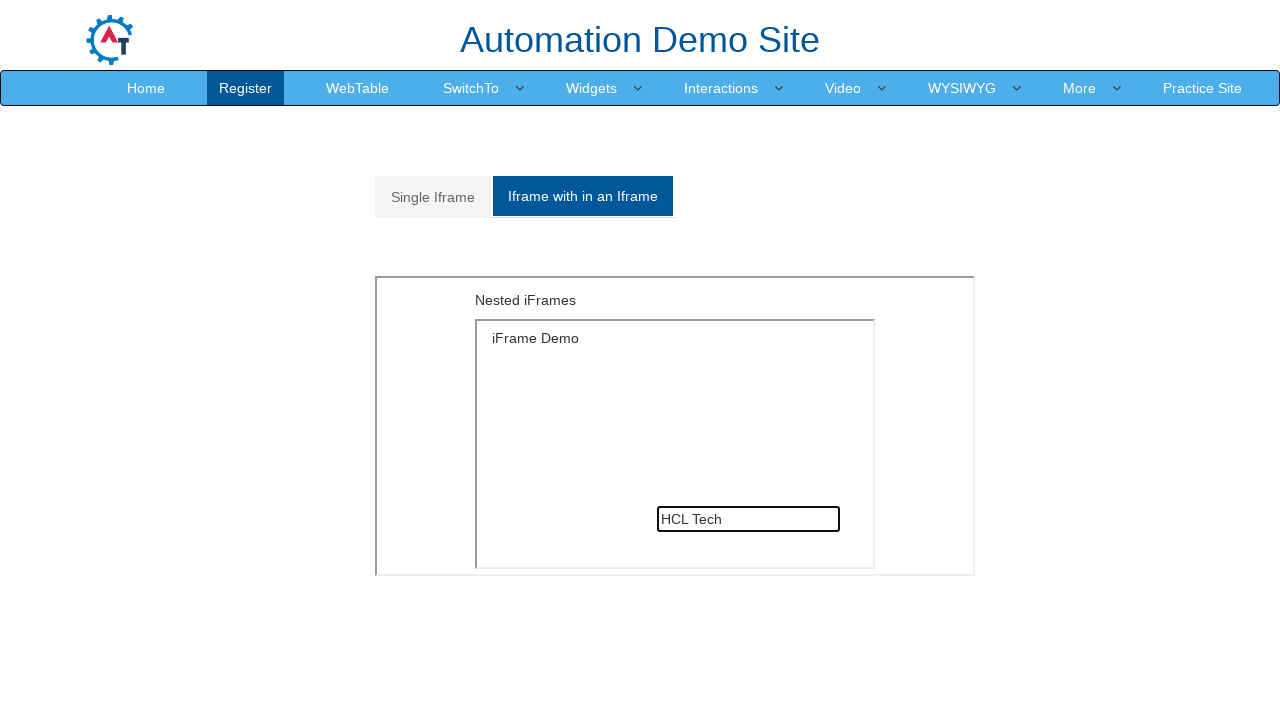